Tests explicit wait functionality by triggering text changes, enabling buttons, and checking checkboxes with proper wait conditions

Starting URL: https://syntaxprojects.com/synchronization-explicit-wait-homework.php

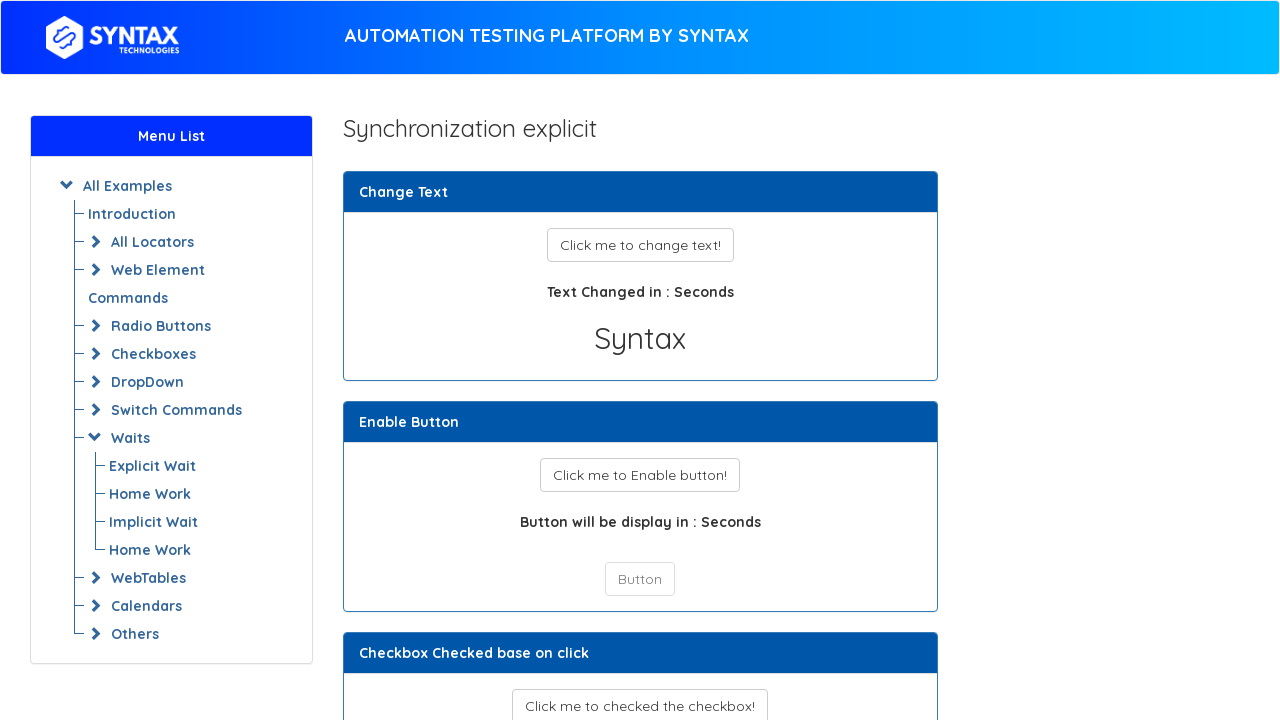

Clicked button to trigger text change at (640, 245) on button#changetext_button
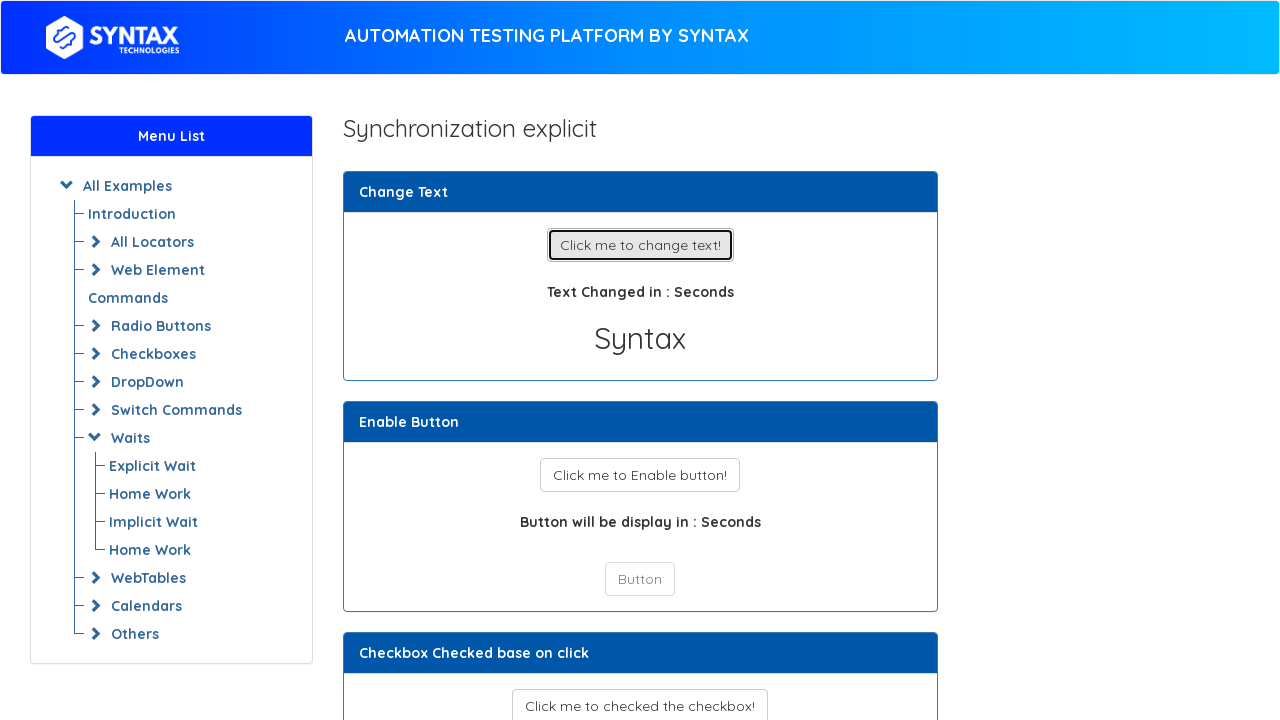

Waited for heading text to change to 'Ssyntaxtechs'
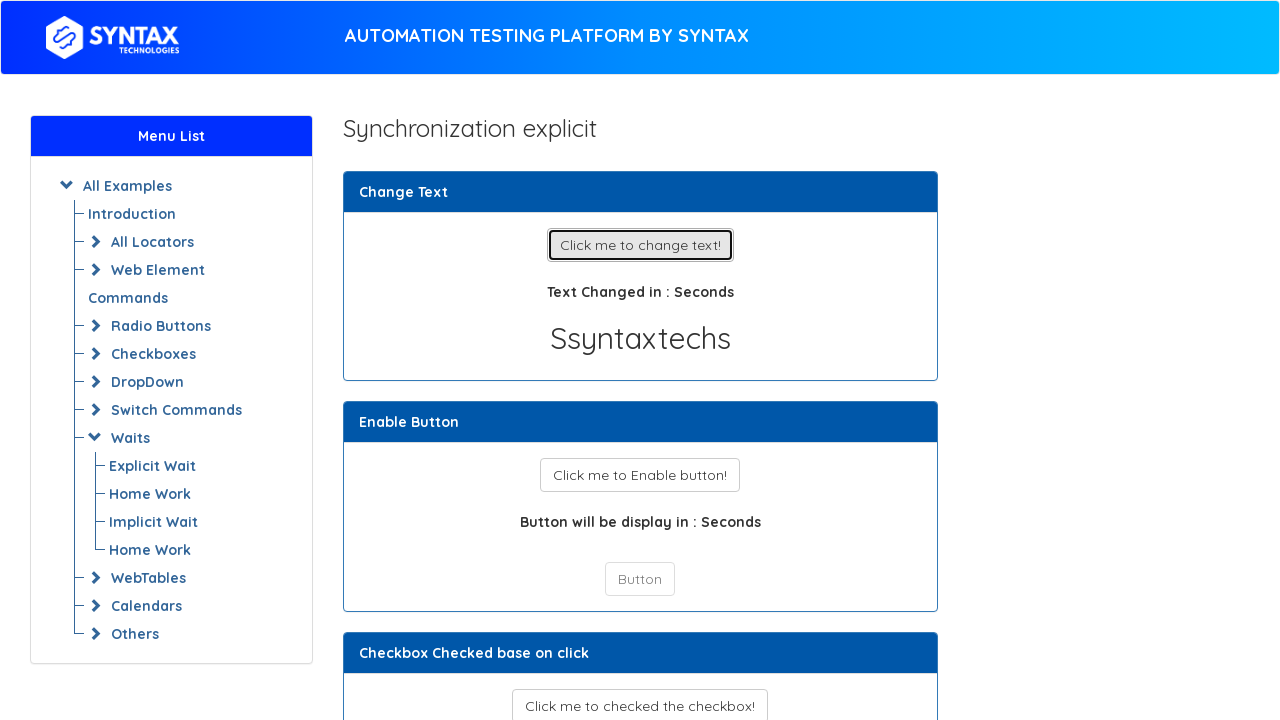

Retrieved heading text: 'Ssyntaxtechs'
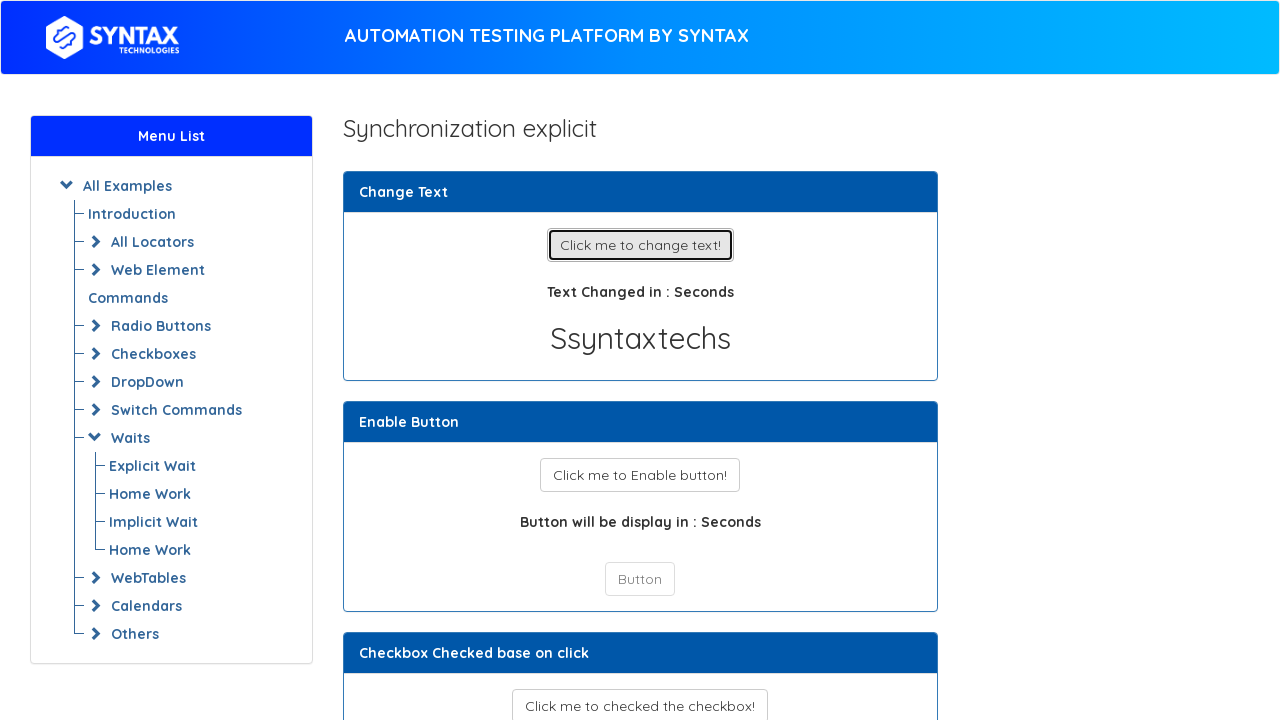

Printed new text content
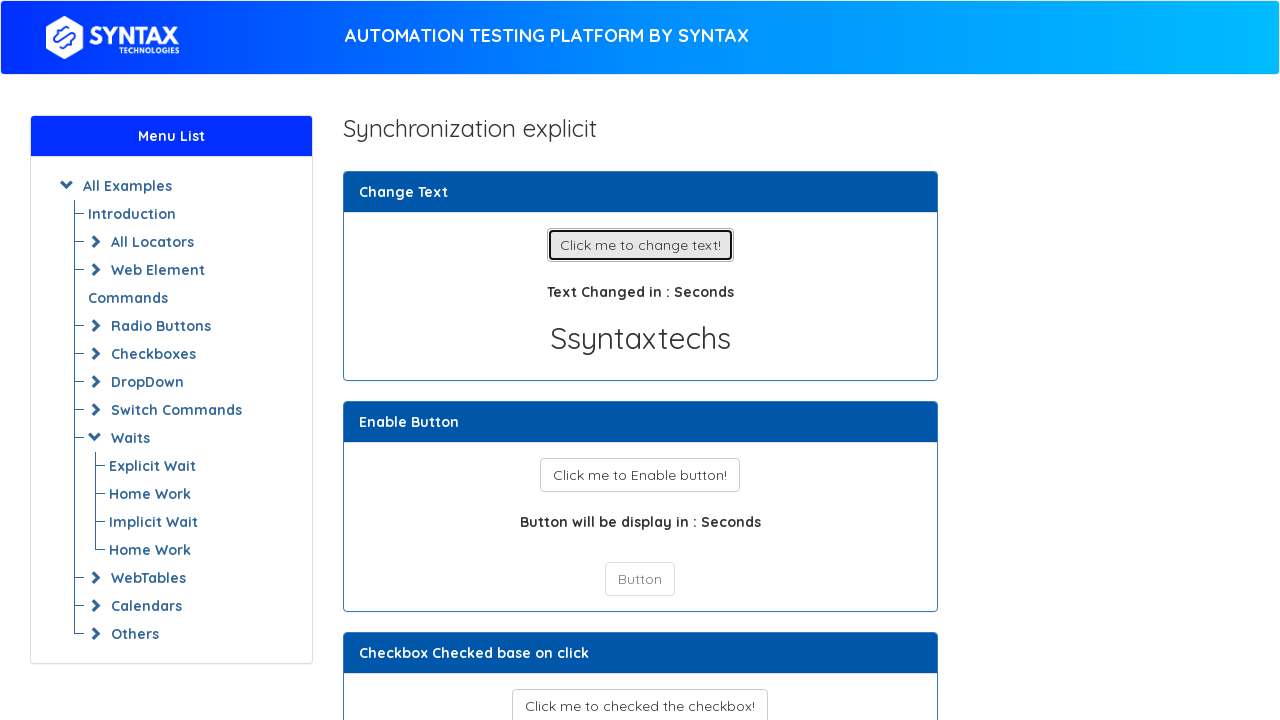

Clicked button to enable another button at (640, 475) on button#enable_button
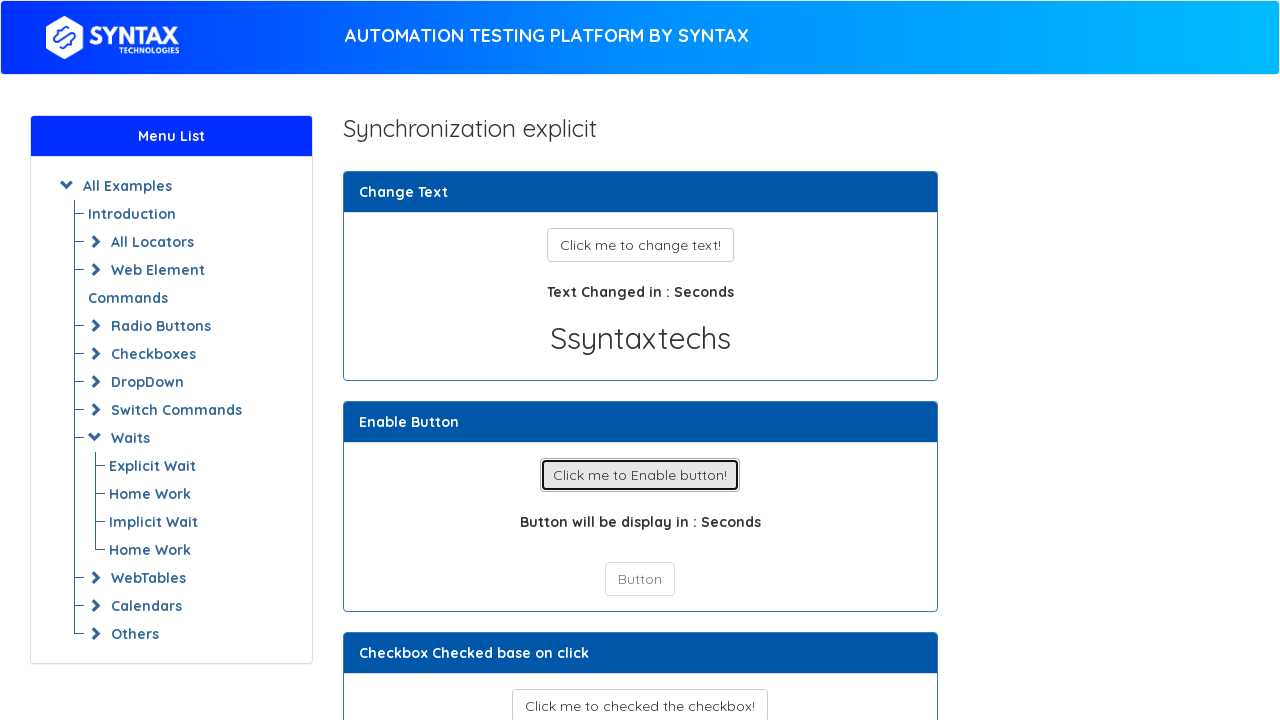

Waited for button to be enabled
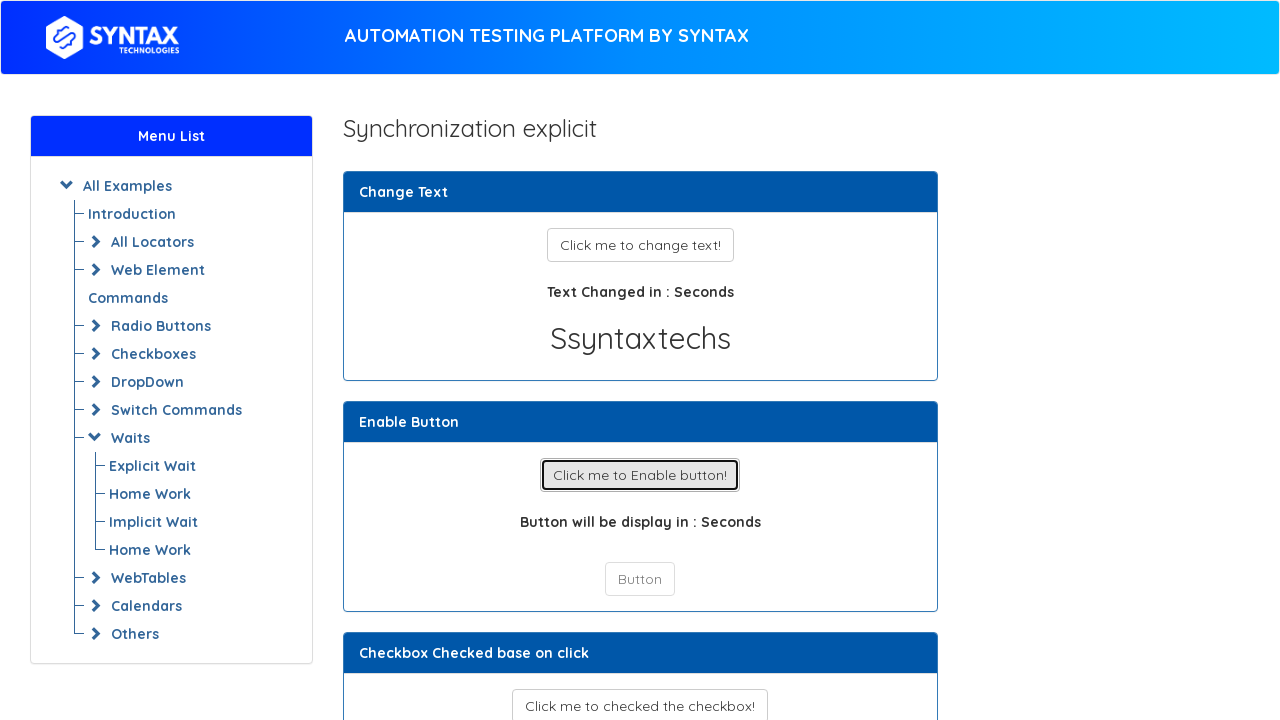

Clicked the now-enabled button at (640, 475) on button:has-text('Button')
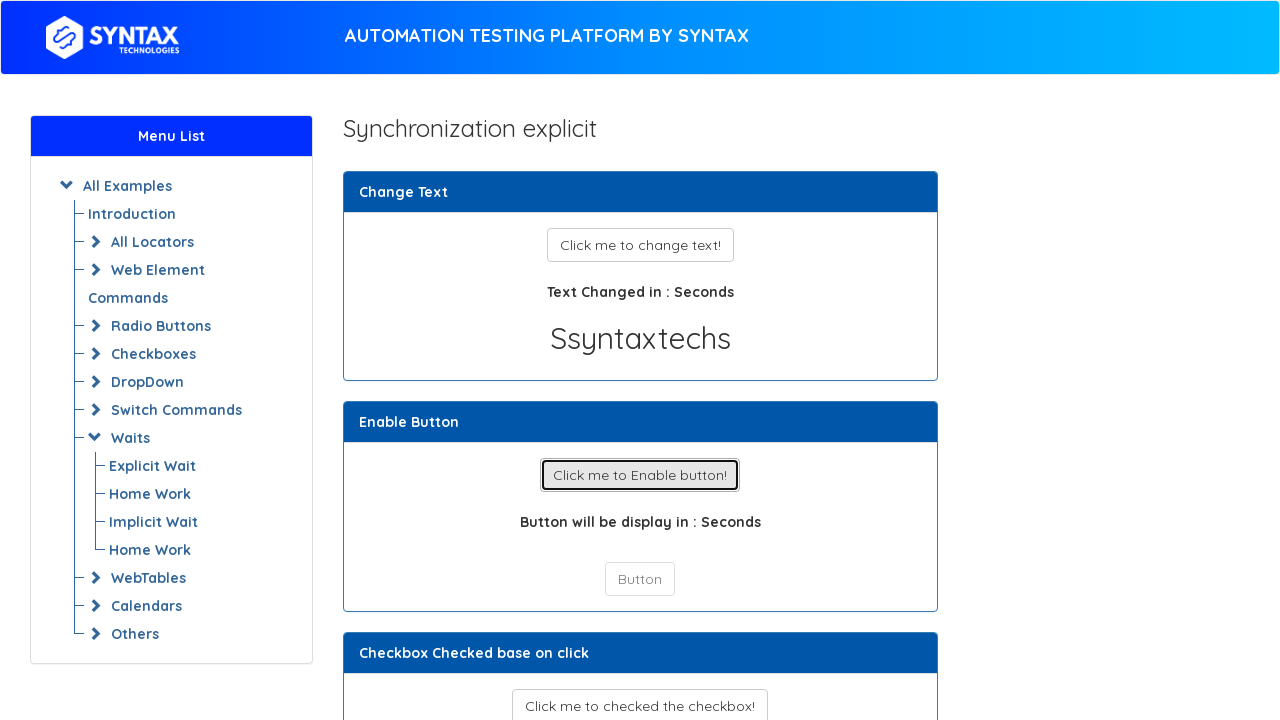

Clicked button to trigger checkbox change at (640, 703) on button#checkbox_button
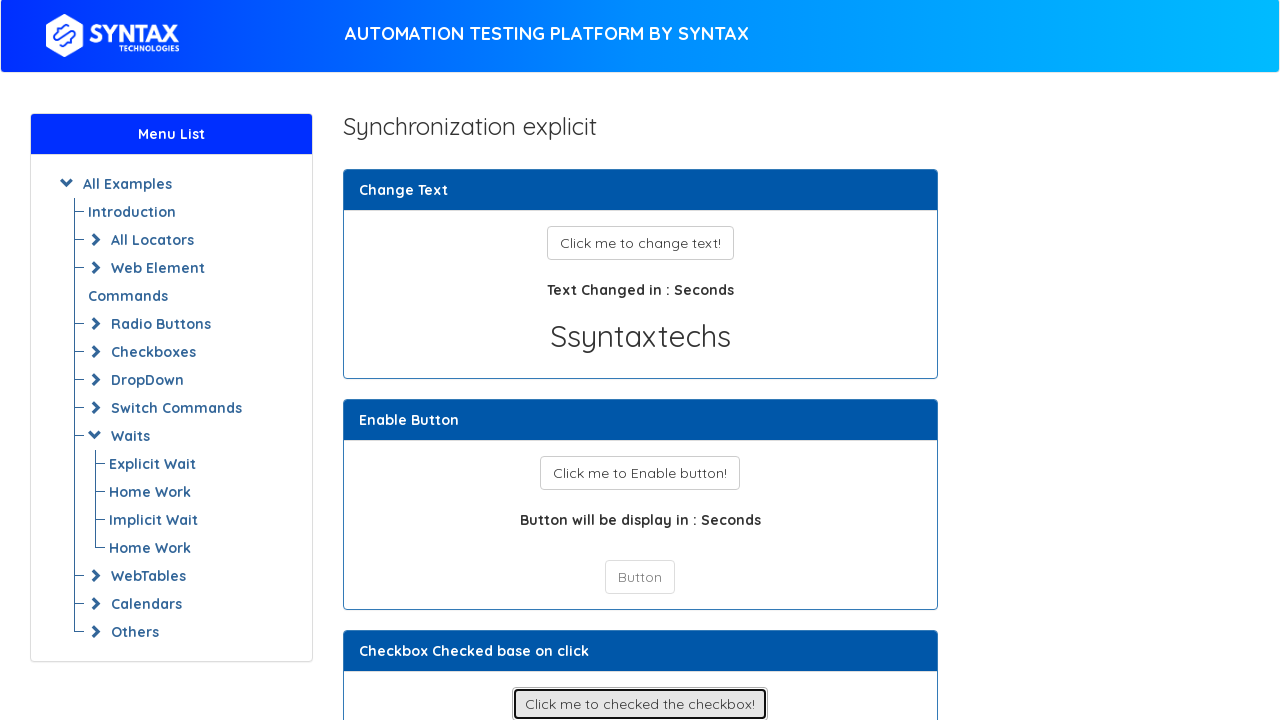

Waited for checkbox to be checked
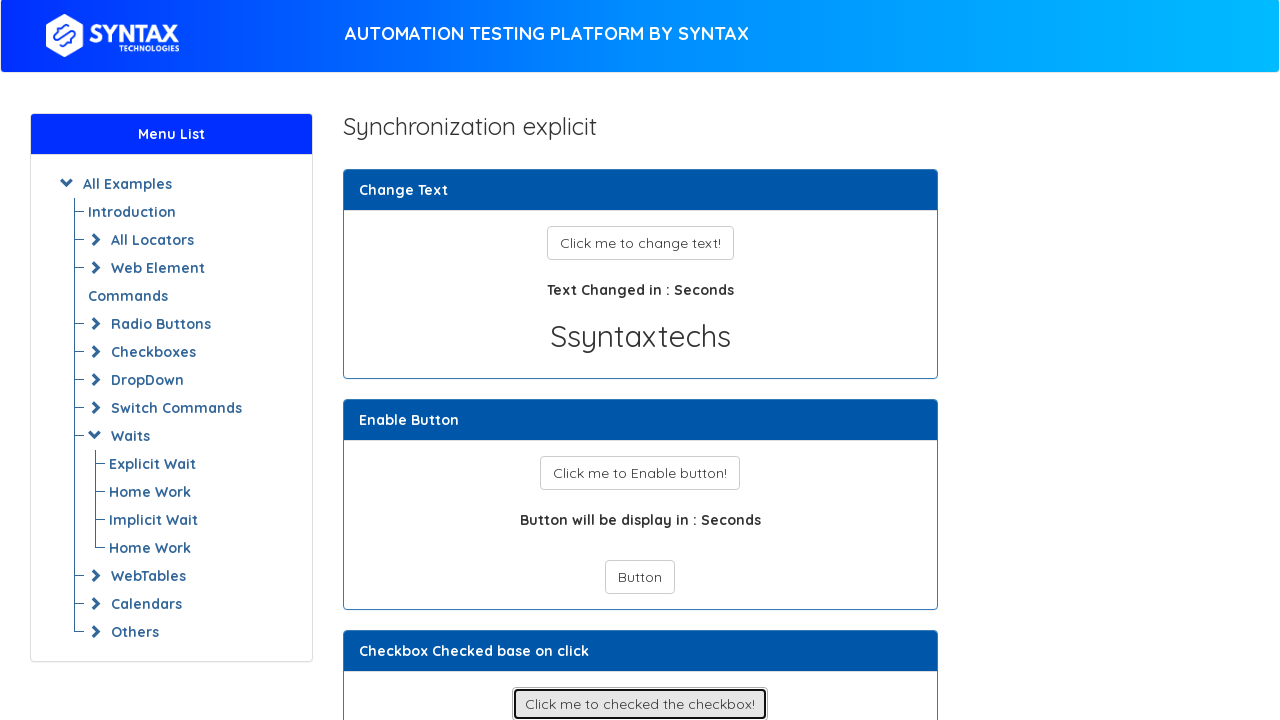

Verified checkbox is checked: True
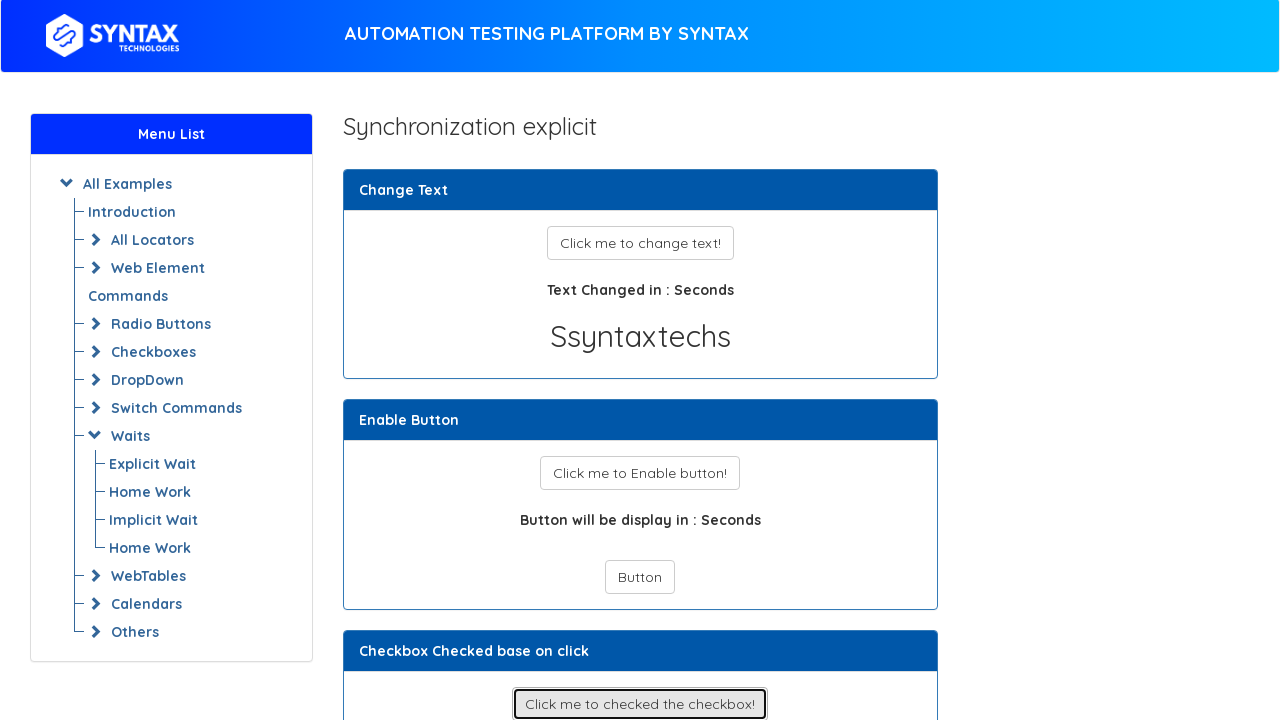

Printed checkbox checked status
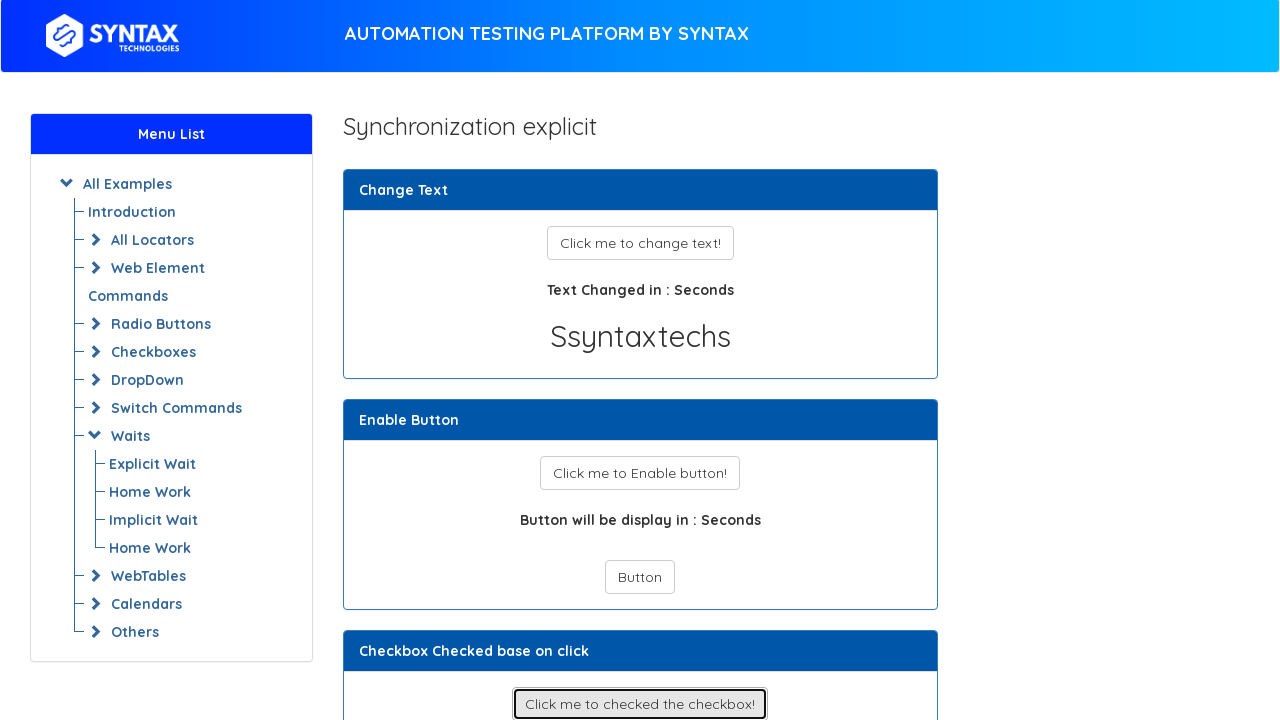

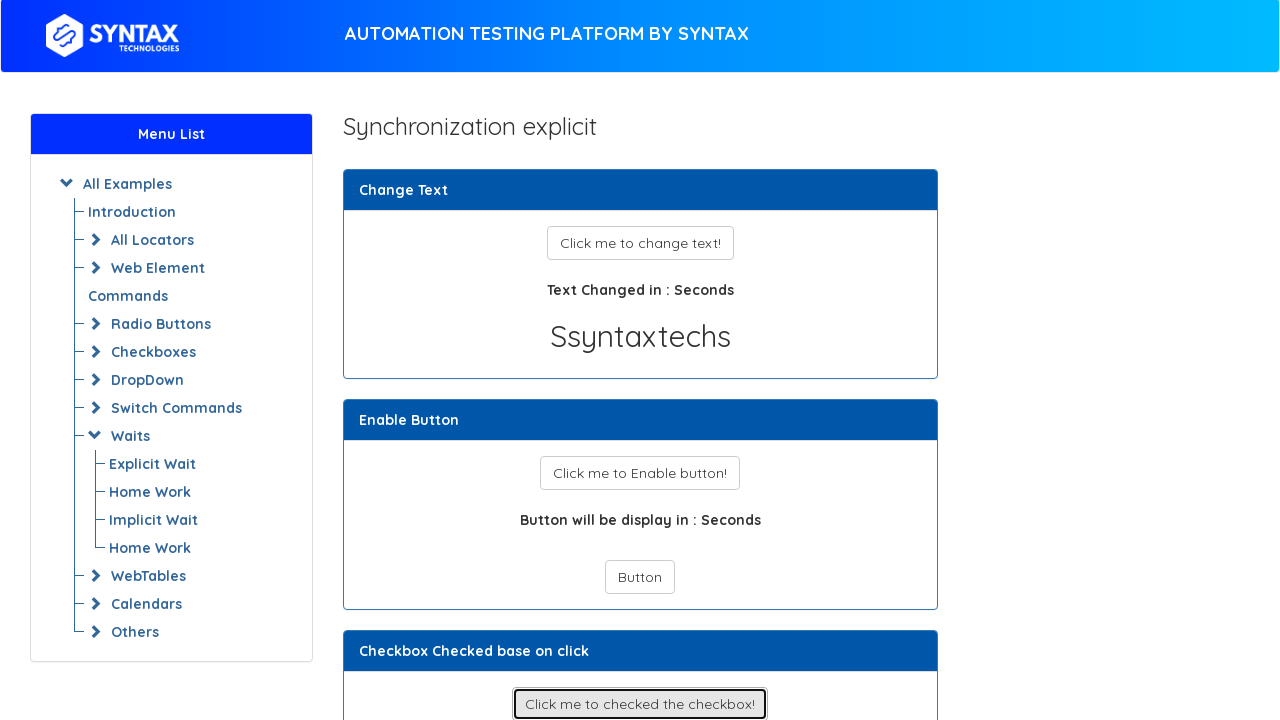